Navigates to GreensTech website, clicks on resume section, right-clicks on Resume Model-4 link and opens it in a new tab using keyboard navigation

Starting URL: http://greenstech.in/selenium-course-content.html

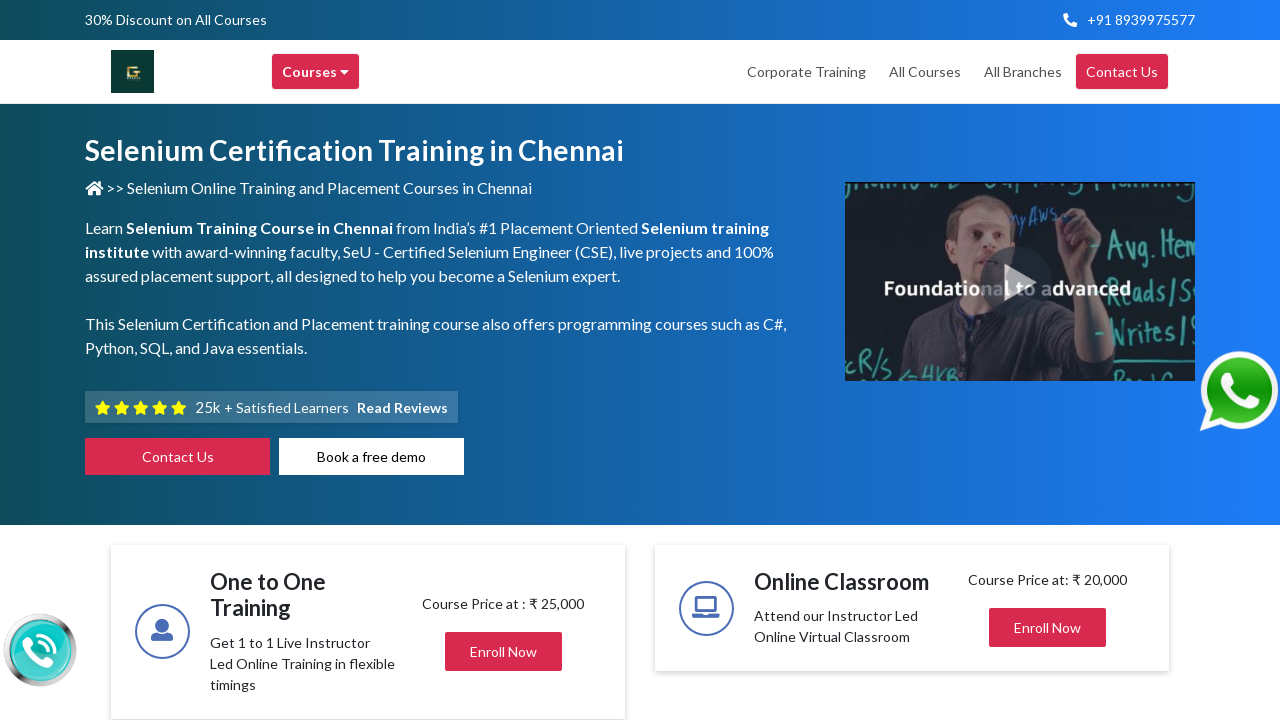

Clicked on Resume section (second accordion header) at (1007, 361) on (//h2[@class='mb-0'])[2]
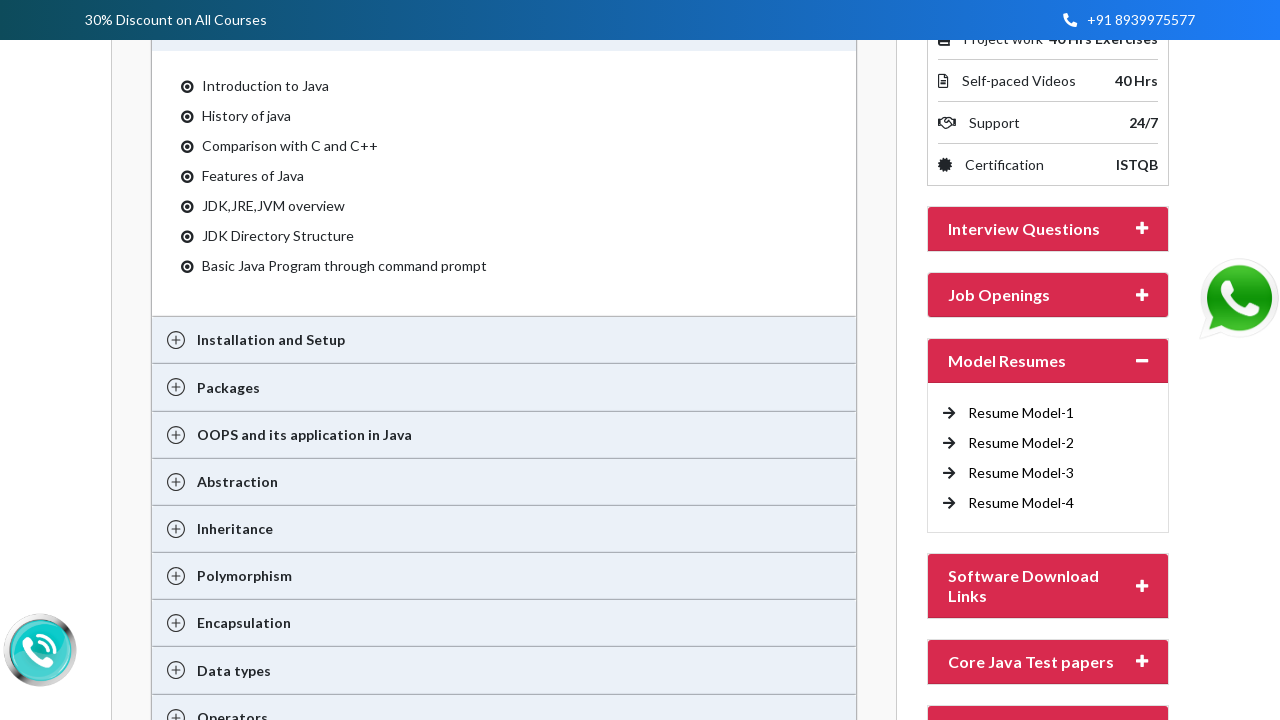

Resume Model-4 link became visible
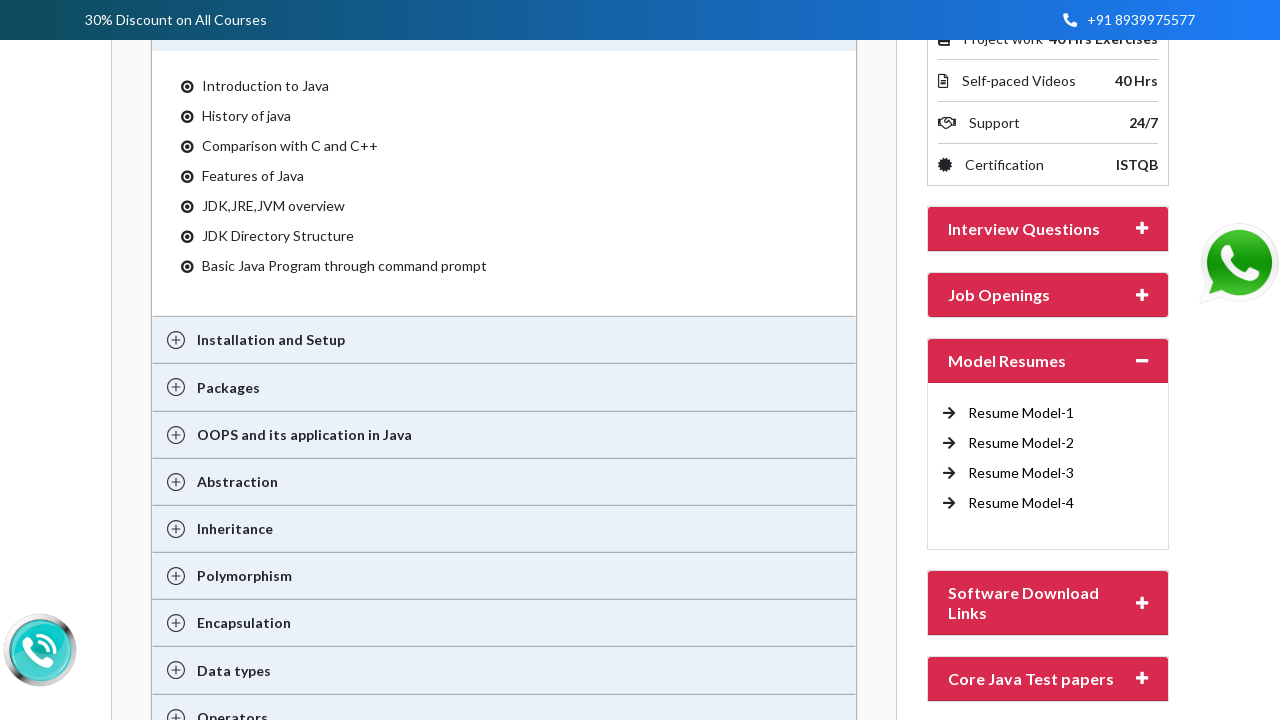

Opened Resume Model-4 link in new tab using Control+Click at (1021, 503) on //a[text()='Resume Model-4 ']
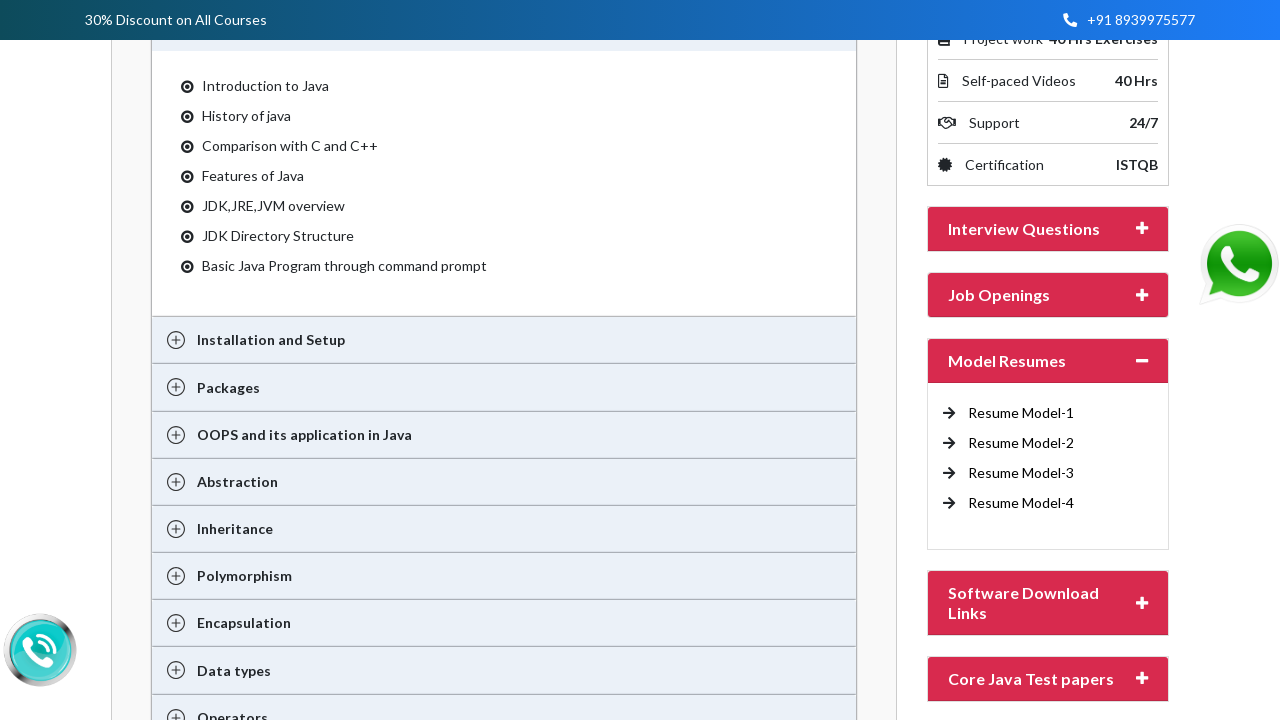

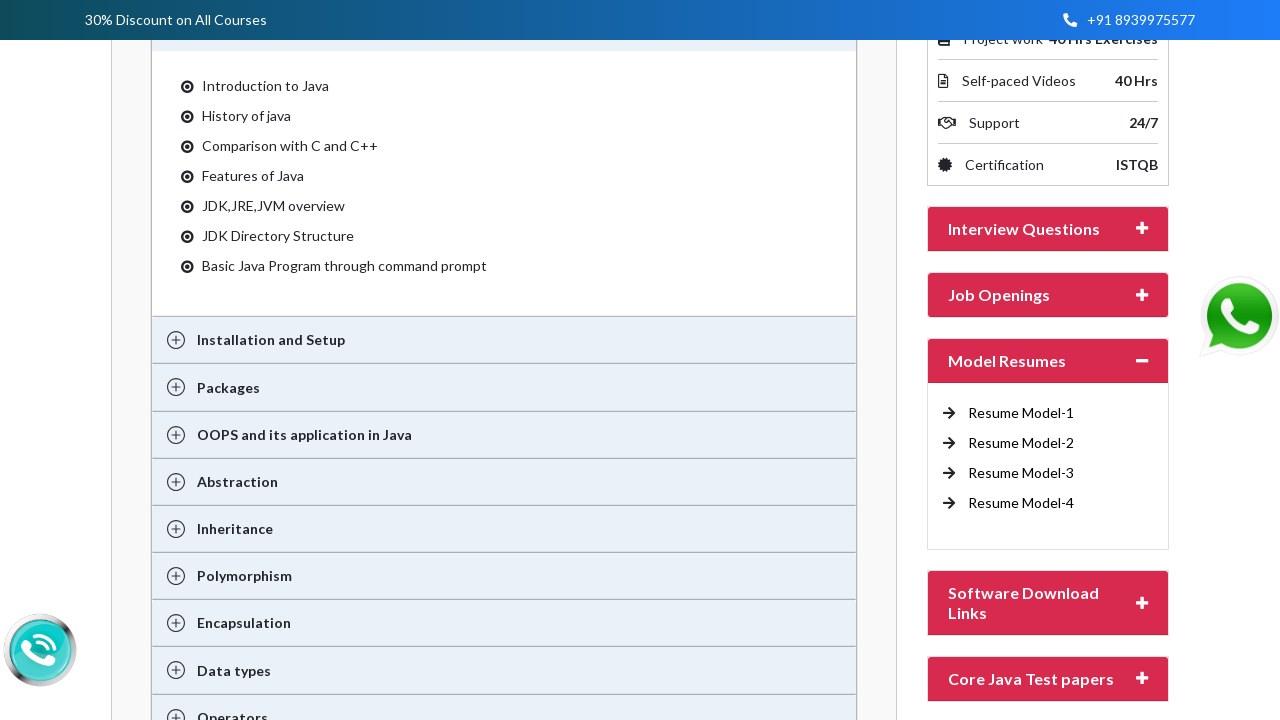